Tests dropdown selection functionality by selecting options from a dropdown element using visible text ("Javascript") and then by index (index 3).

Starting URL: https://www.hyrtutorials.com/p/html-dropdown-elements-practice.html

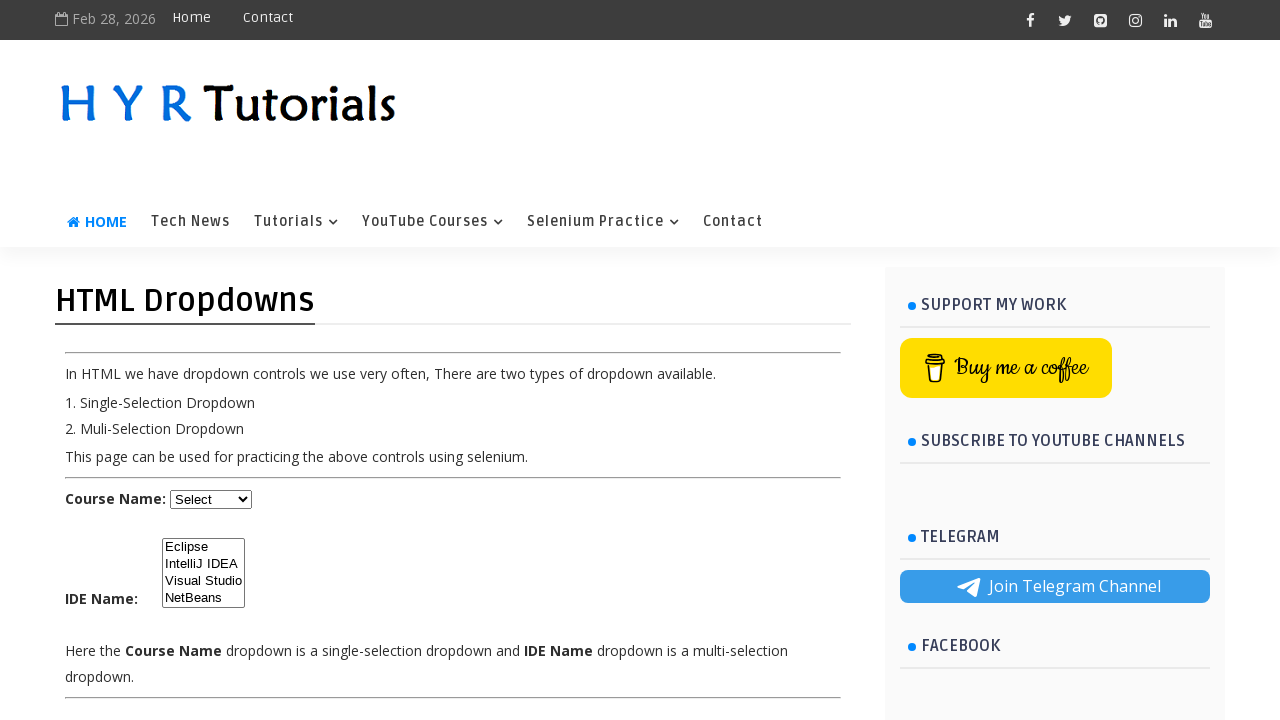

Selected 'Javascript' from dropdown by visible text on select#course
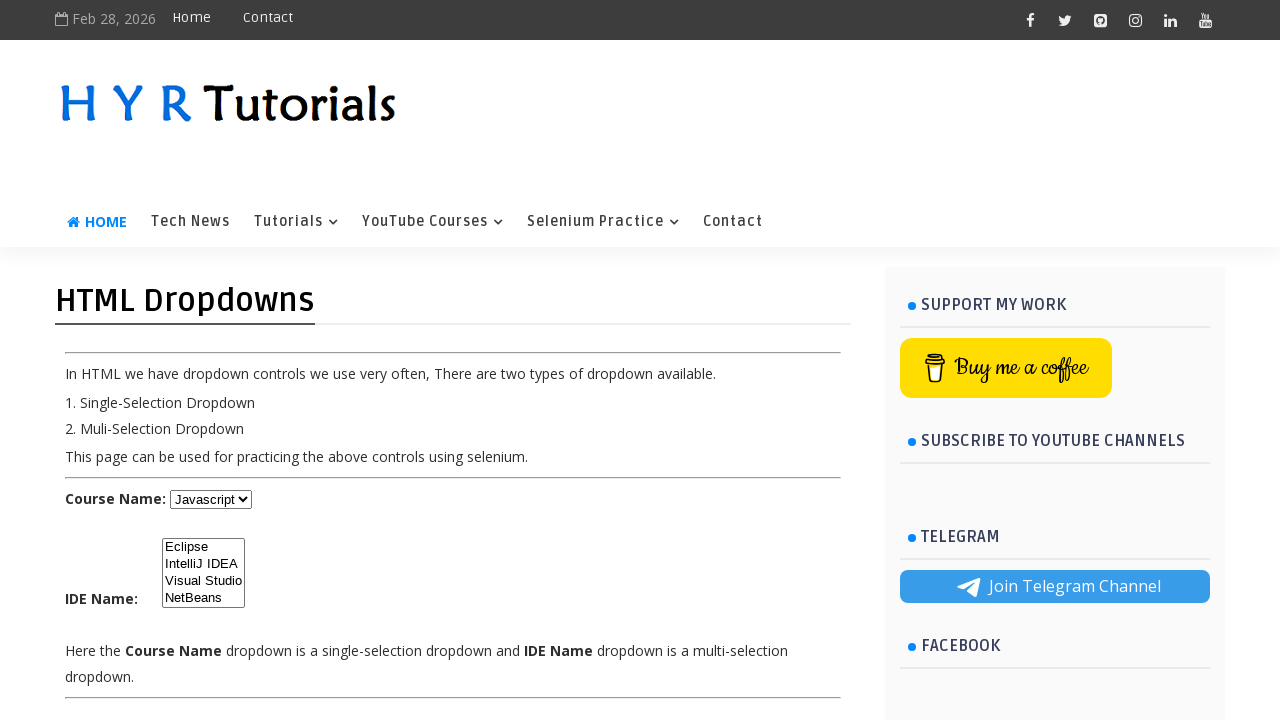

Waited 1 second to observe the selection
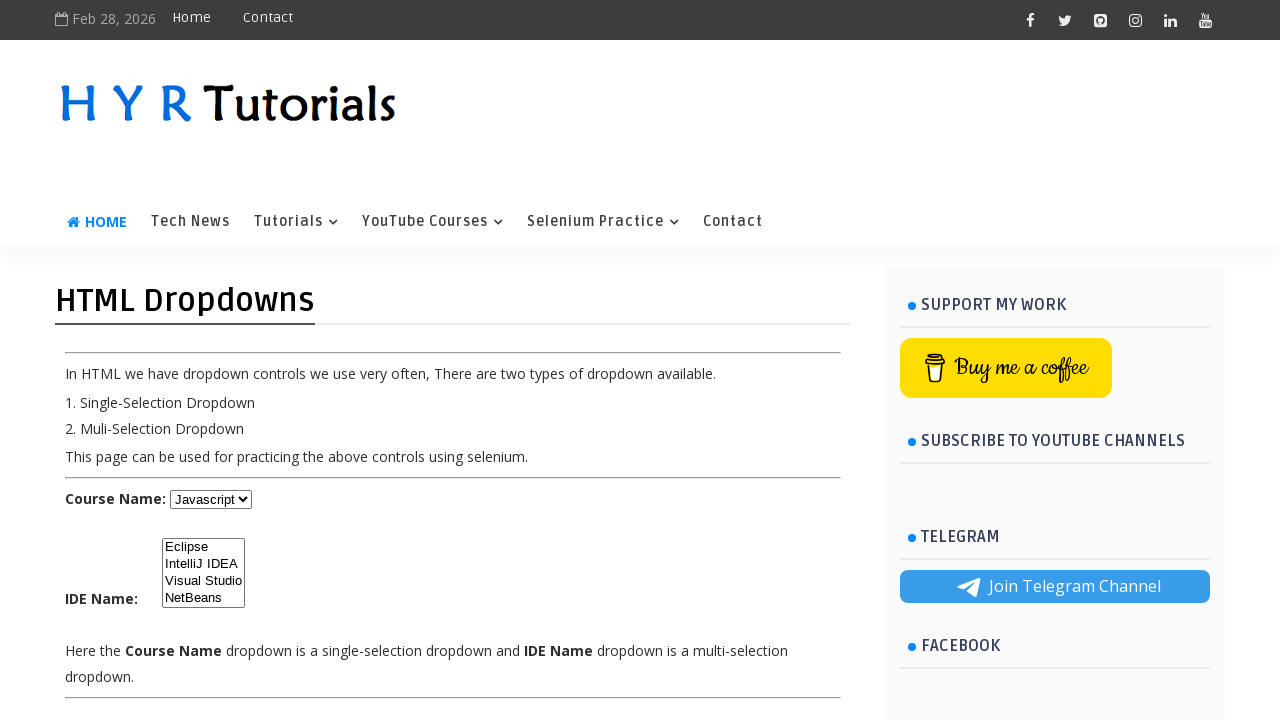

Selected dropdown option by index 3 (4th option) on select#course
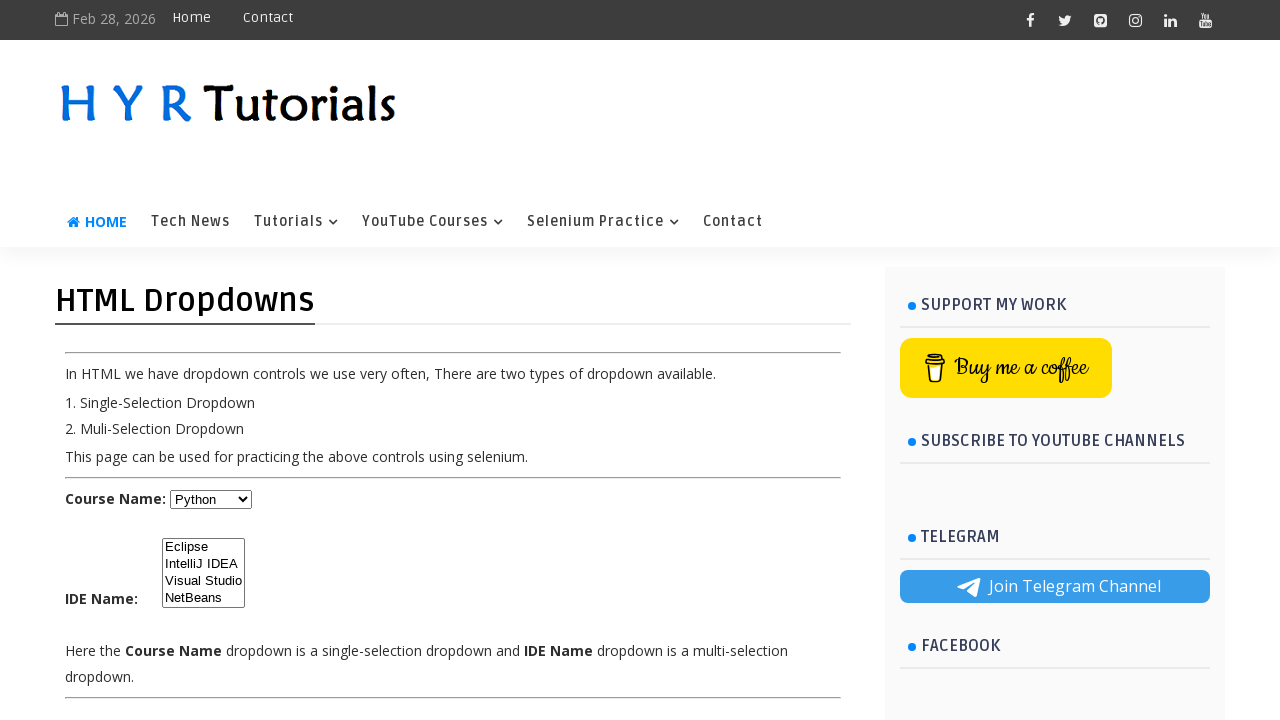

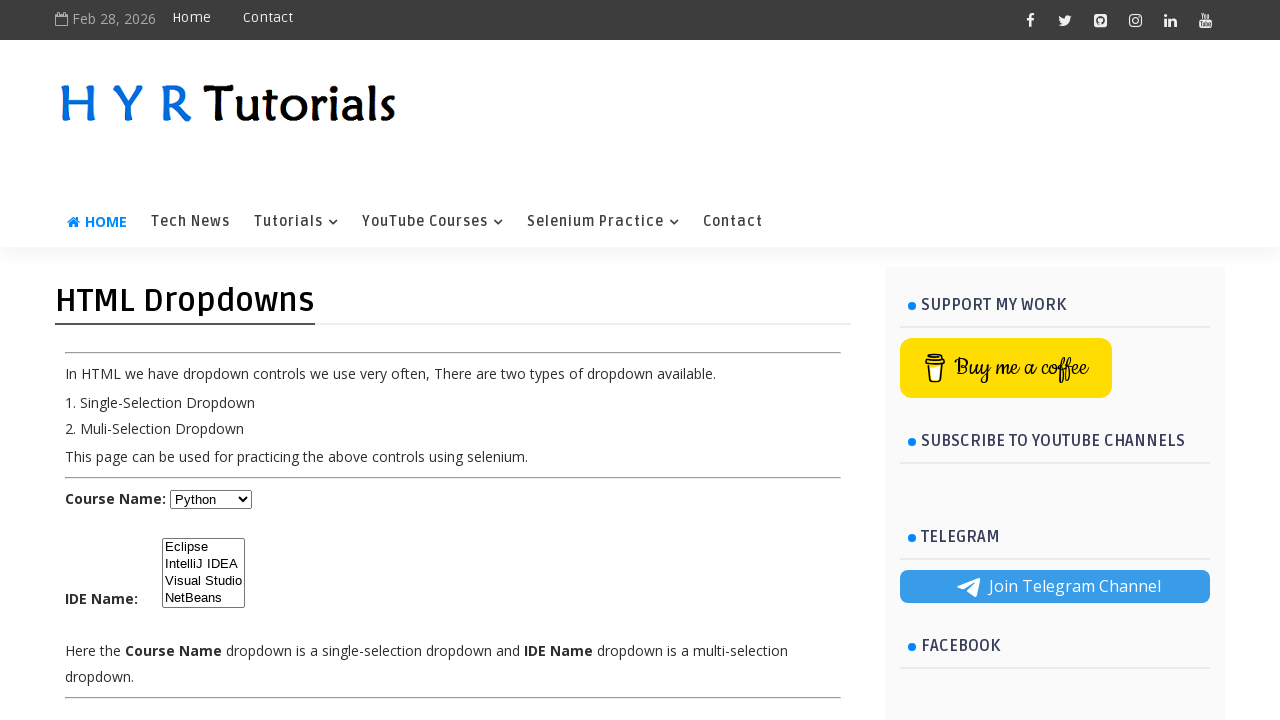